Tests checkbox selection functionality by verifying initial states, clicking checkboxes, and confirming the selection state changes correctly.

Starting URL: http://the-internet.herokuapp.com/checkboxes

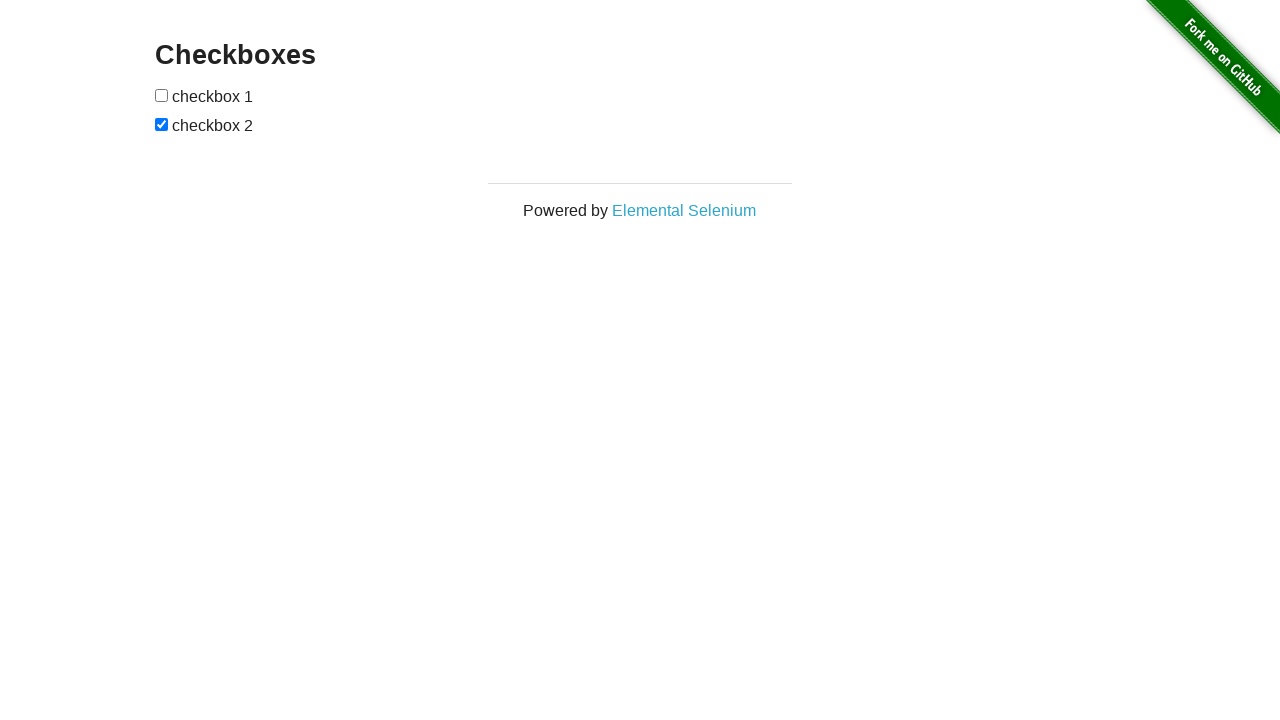

Located all checkboxes on the page
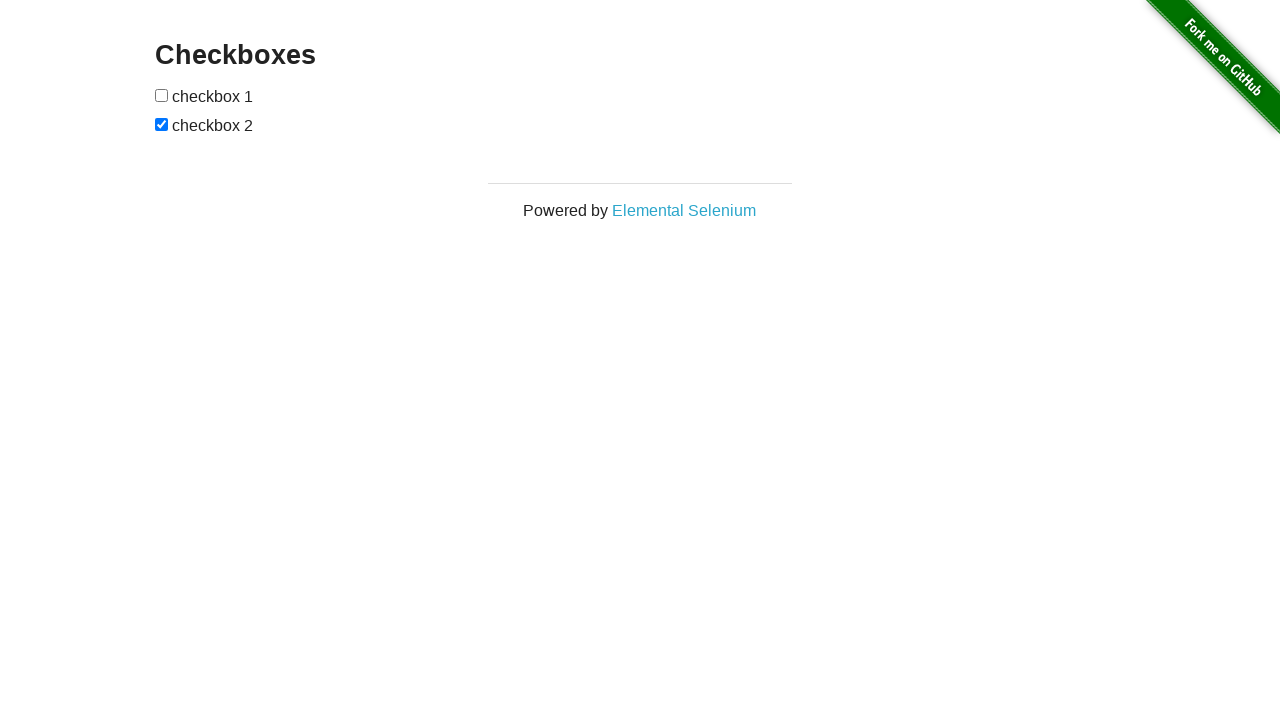

Verified first checkbox is not selected initially
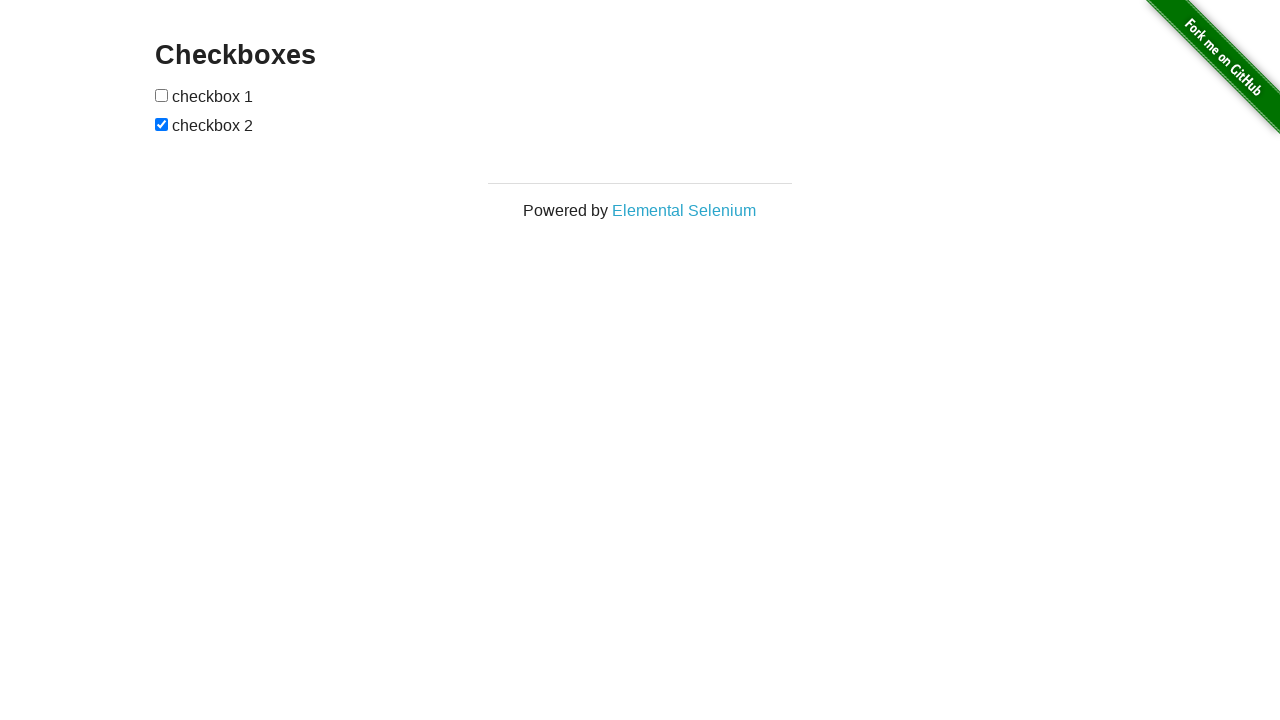

Clicked first checkbox to select it at (162, 95) on [type='checkbox'] >> nth=0
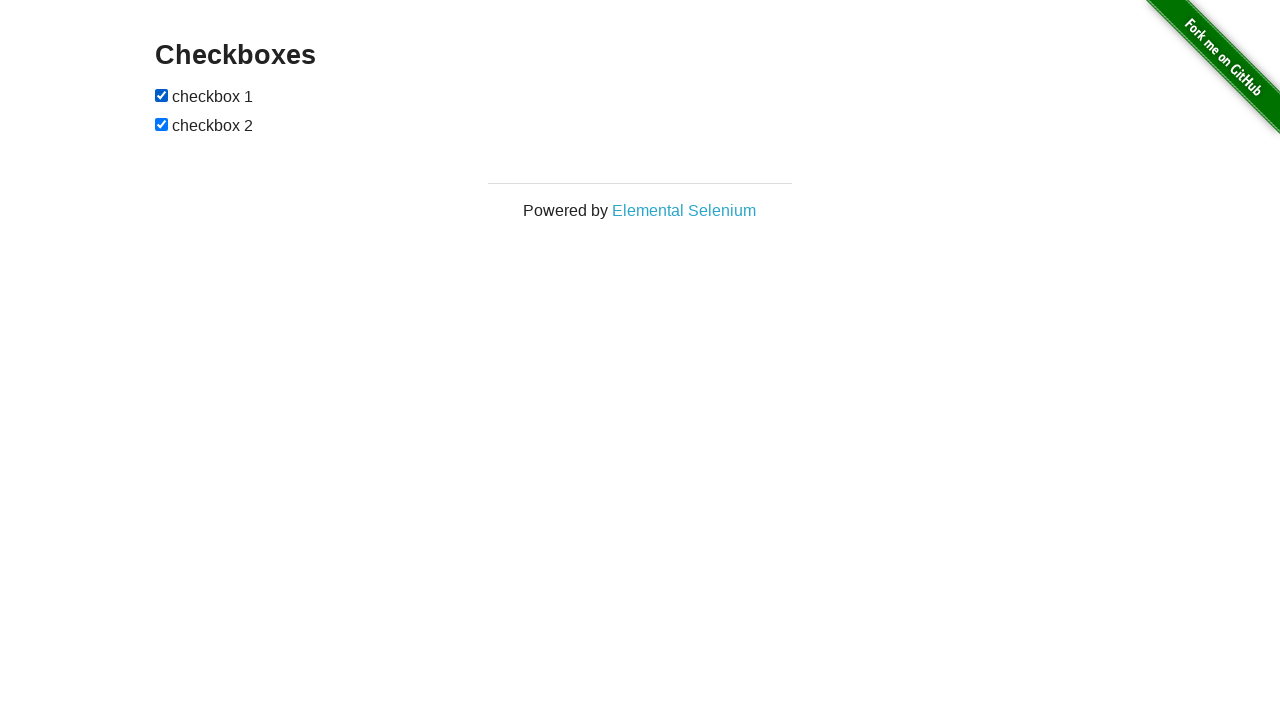

Verified first checkbox is now selected
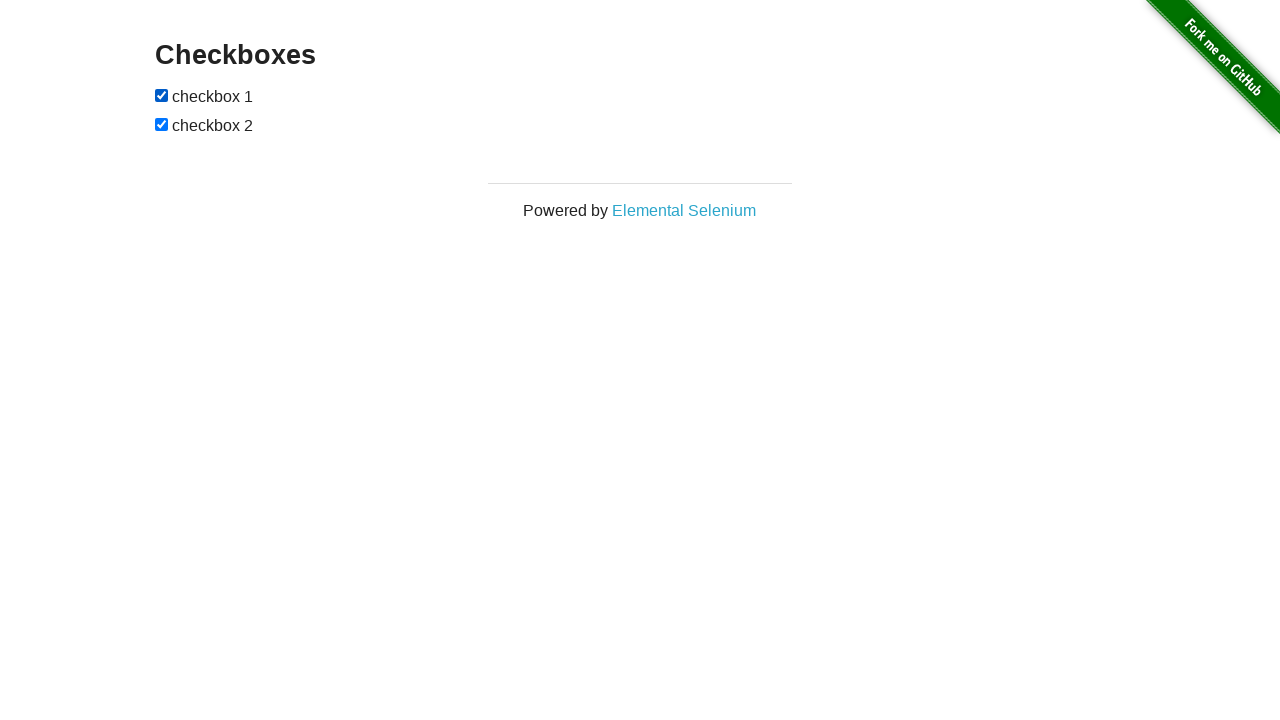

Verified second checkbox is pre-selected by default
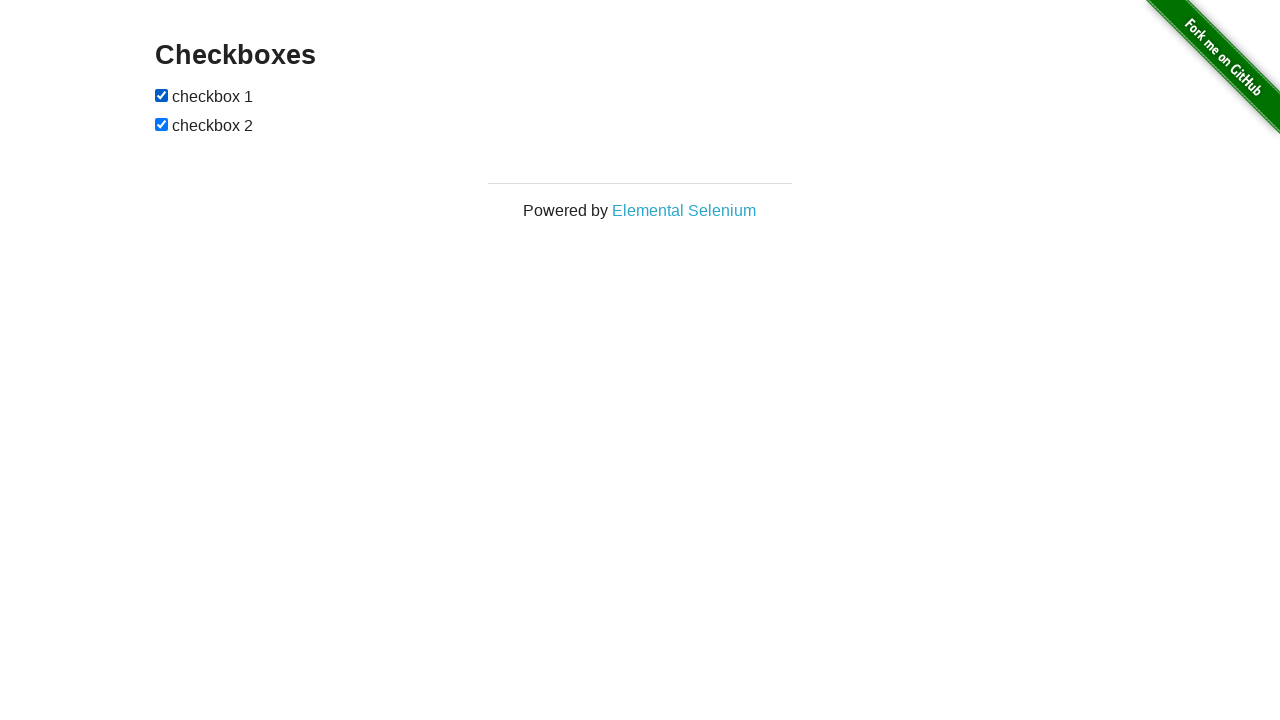

Clicked second checkbox to deselect it at (162, 124) on [type='checkbox'] >> nth=1
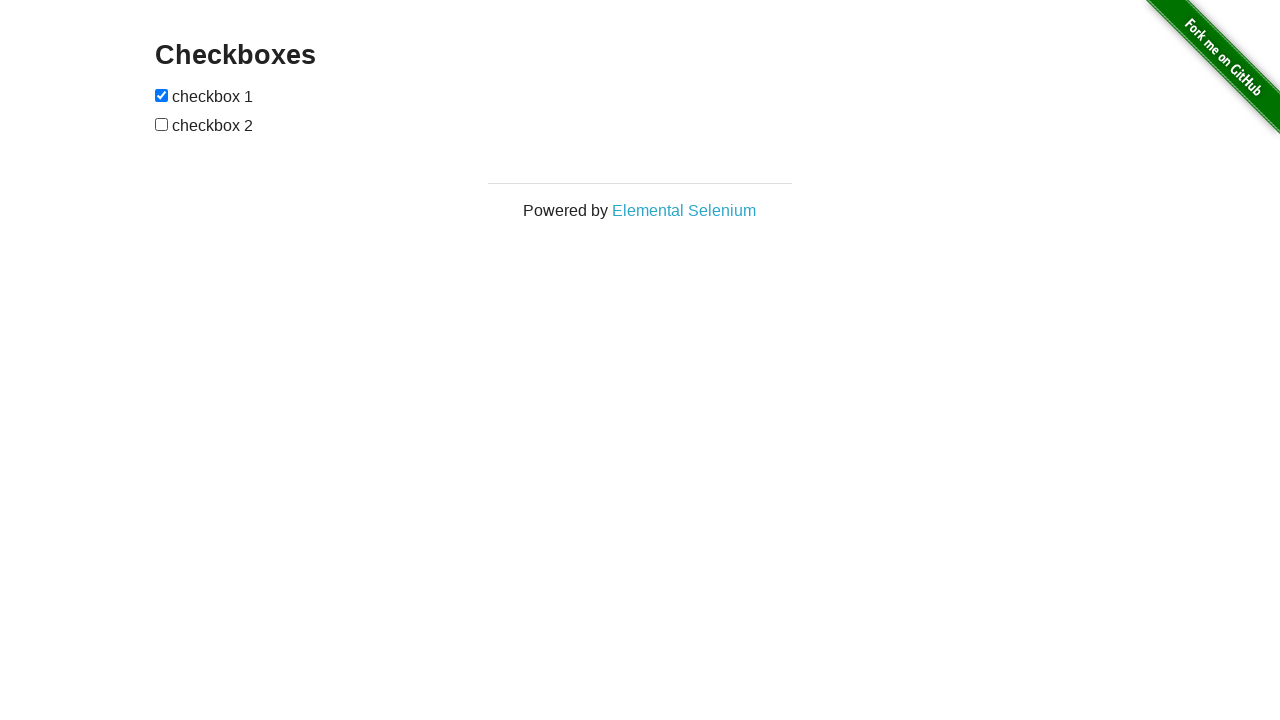

Verified second checkbox is now deselected
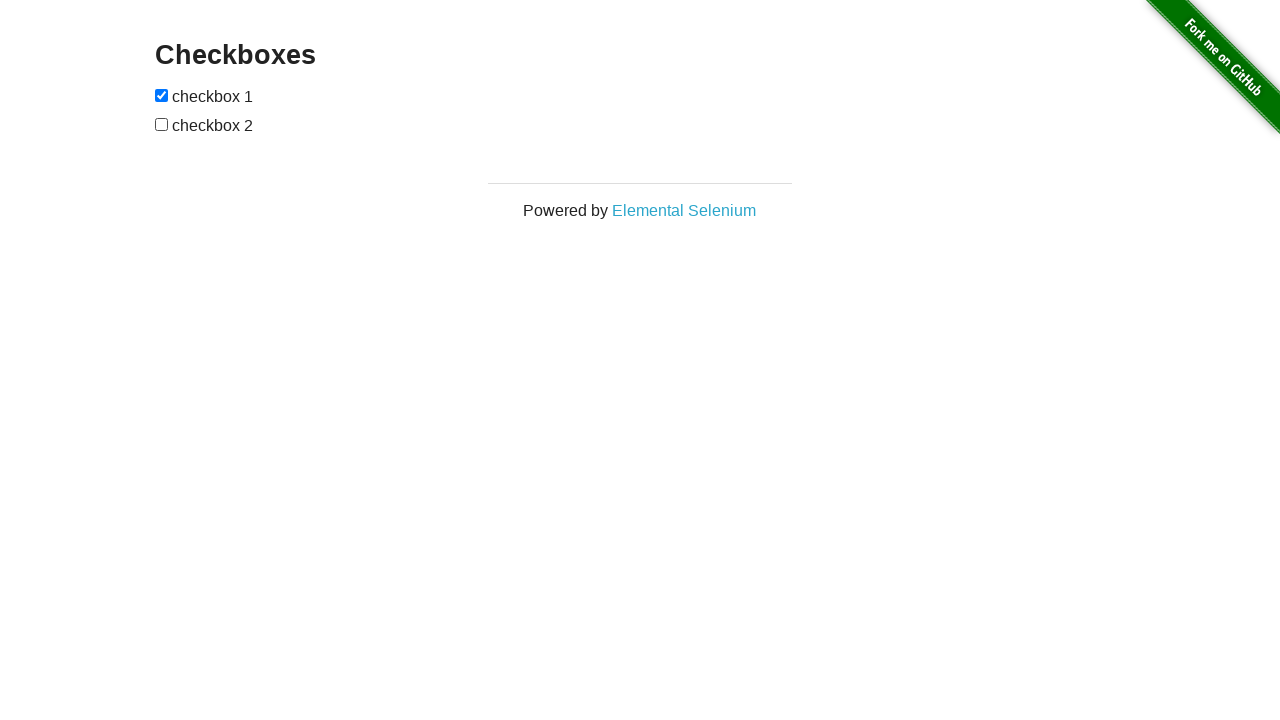

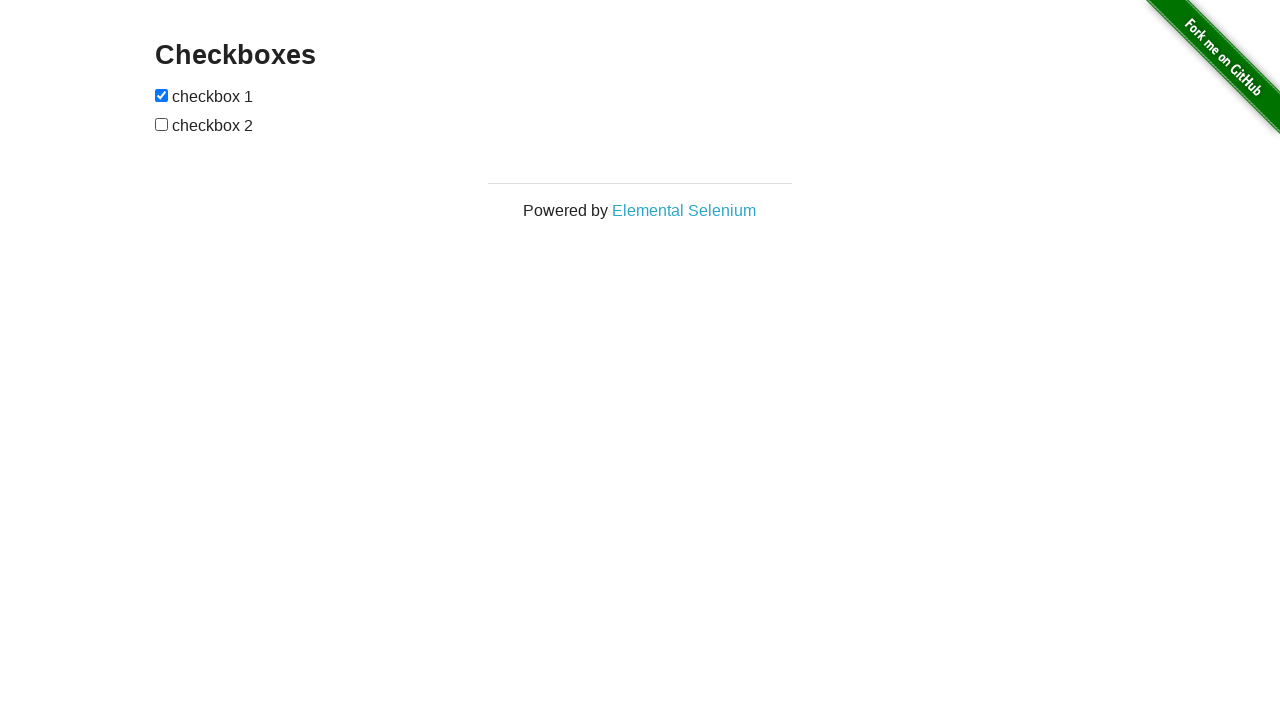